Navigates to the SpiceJet airline homepage and verifies the page loads successfully

Starting URL: https://spicejet.com

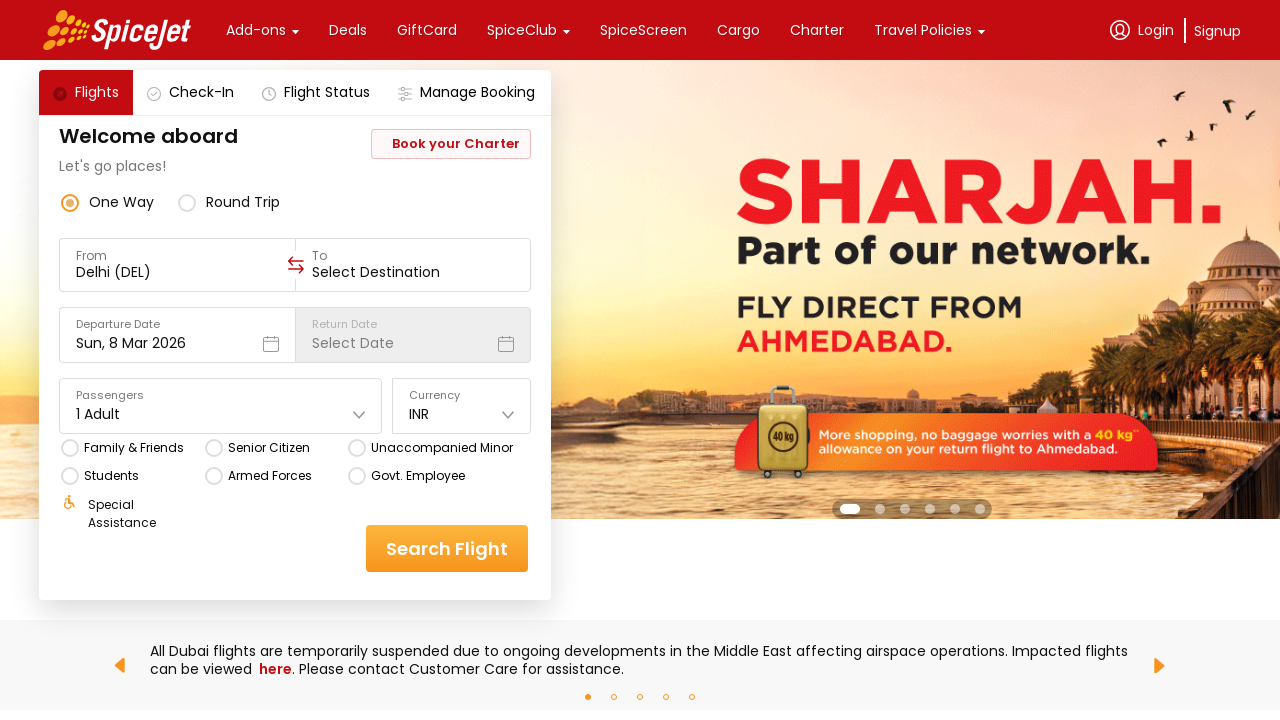

Navigated to SpiceJet airline homepage at https://spicejet.com
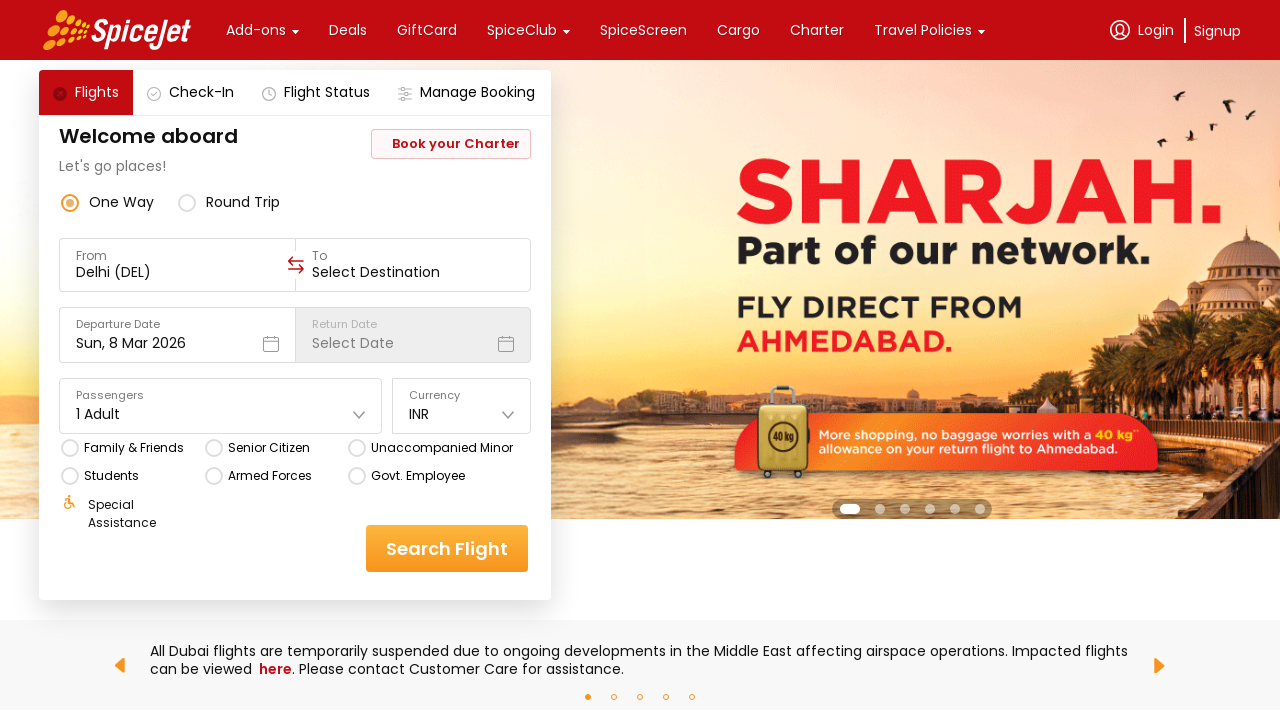

Page DOM content fully loaded
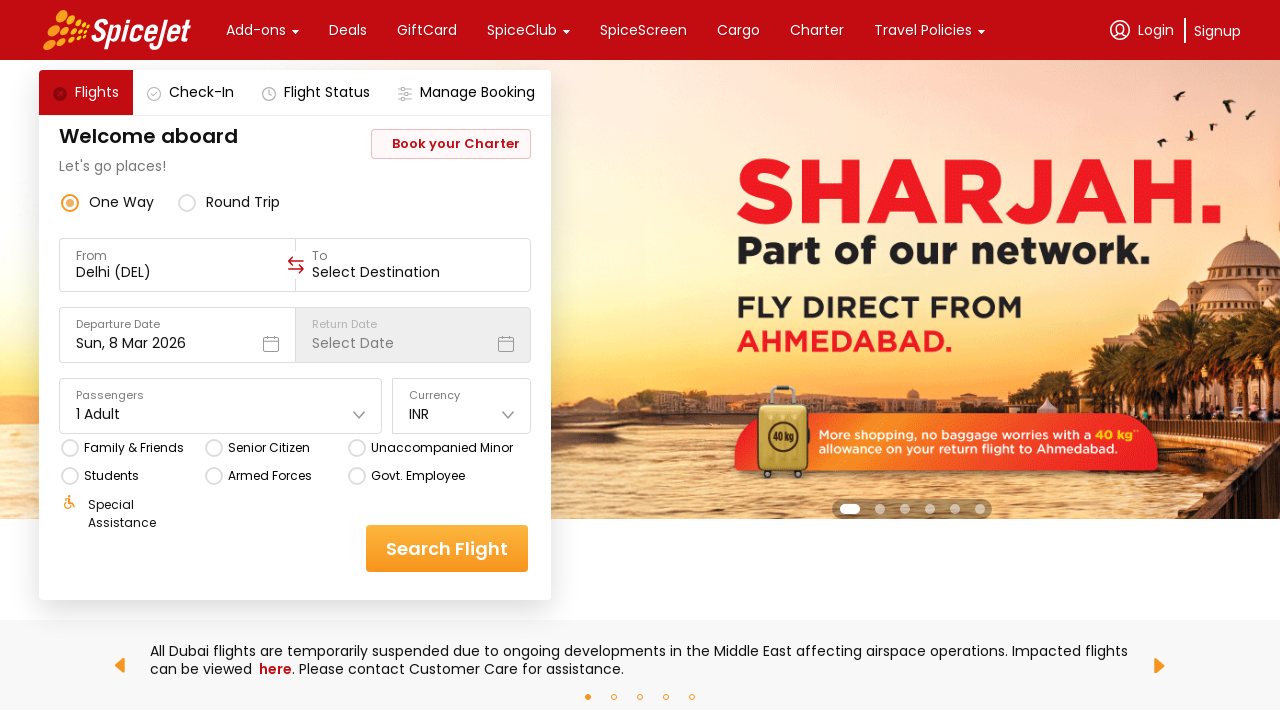

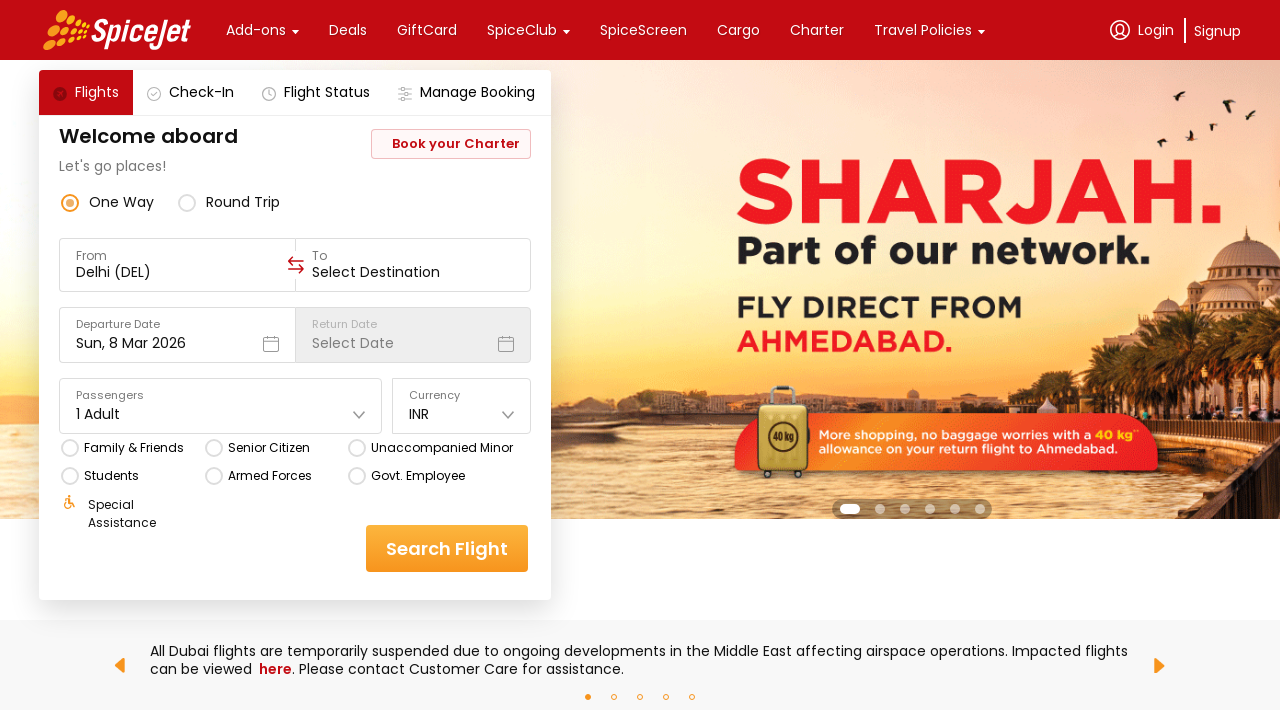